Tests radio button functionality by navigating to radio buttons page and selecting the red and football radio buttons

Starting URL: https://practice.cydeo.com/

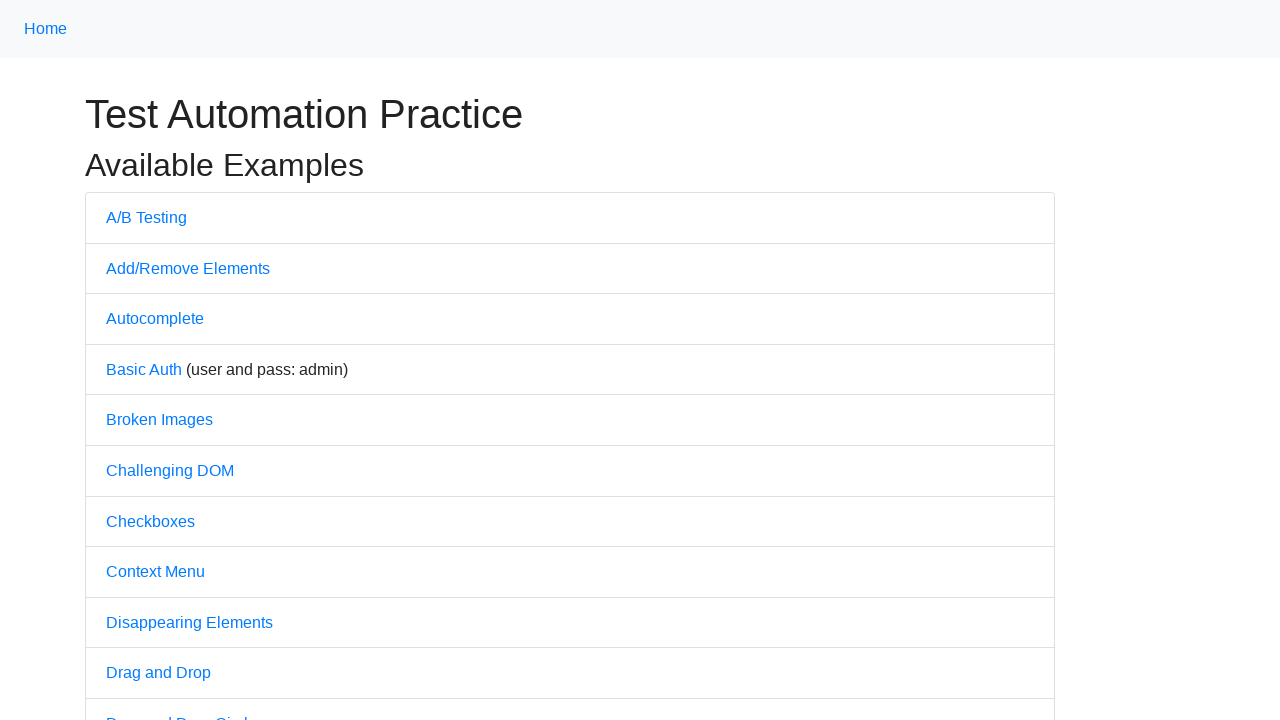

Clicked on Radio Buttons link to navigate to radio buttons page at (156, 360) on text=Radio Buttons
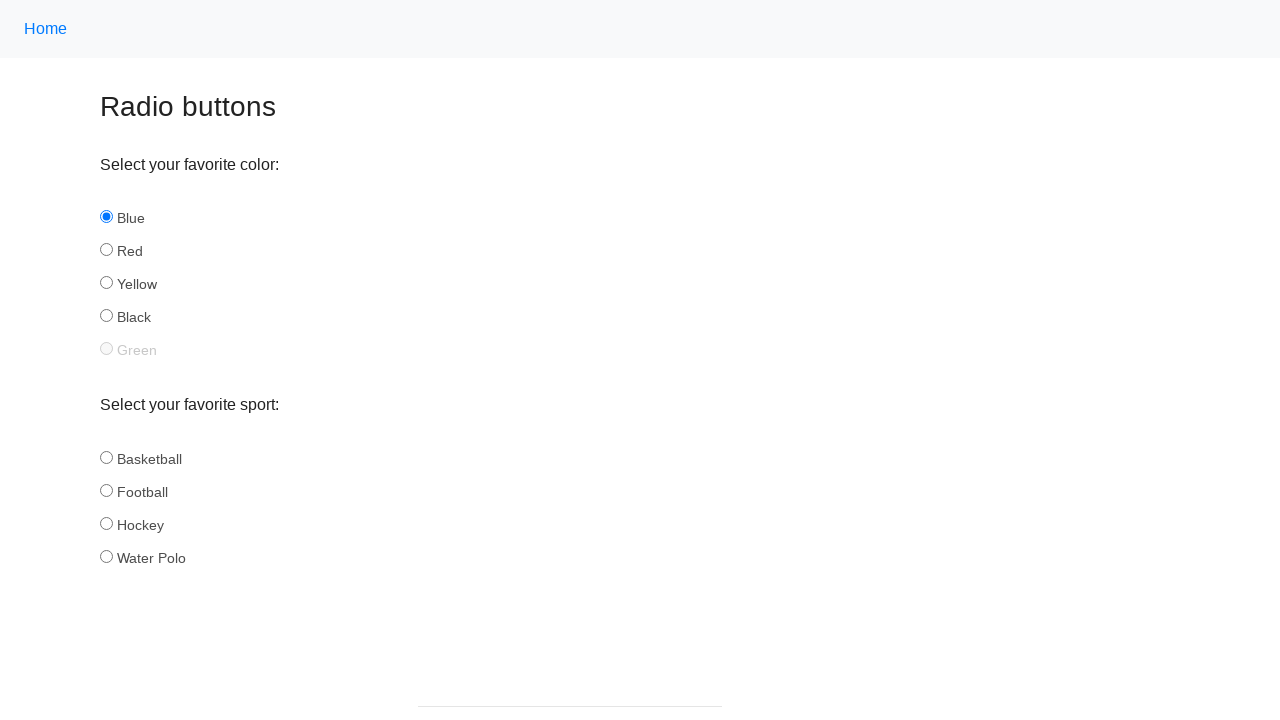

Clicked on red radio button at (106, 250) on #red
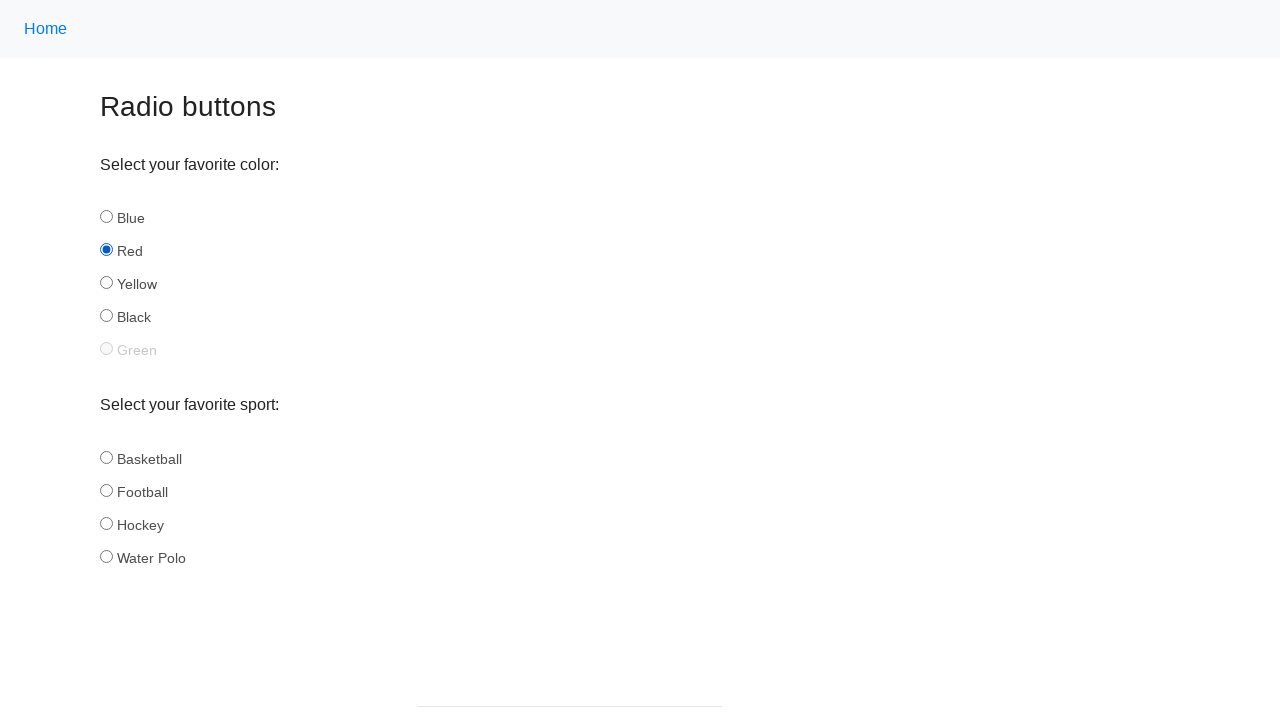

Clicked on football radio button at (106, 490) on #football
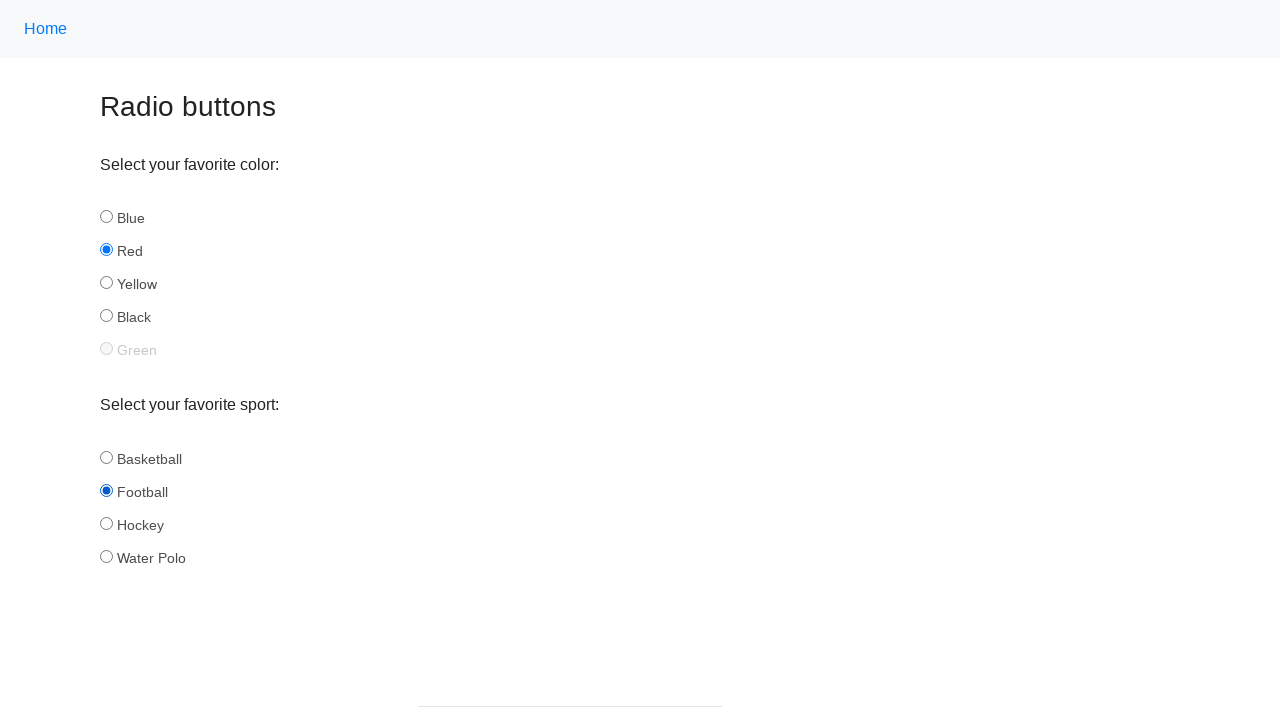

Verified red radio button is checked
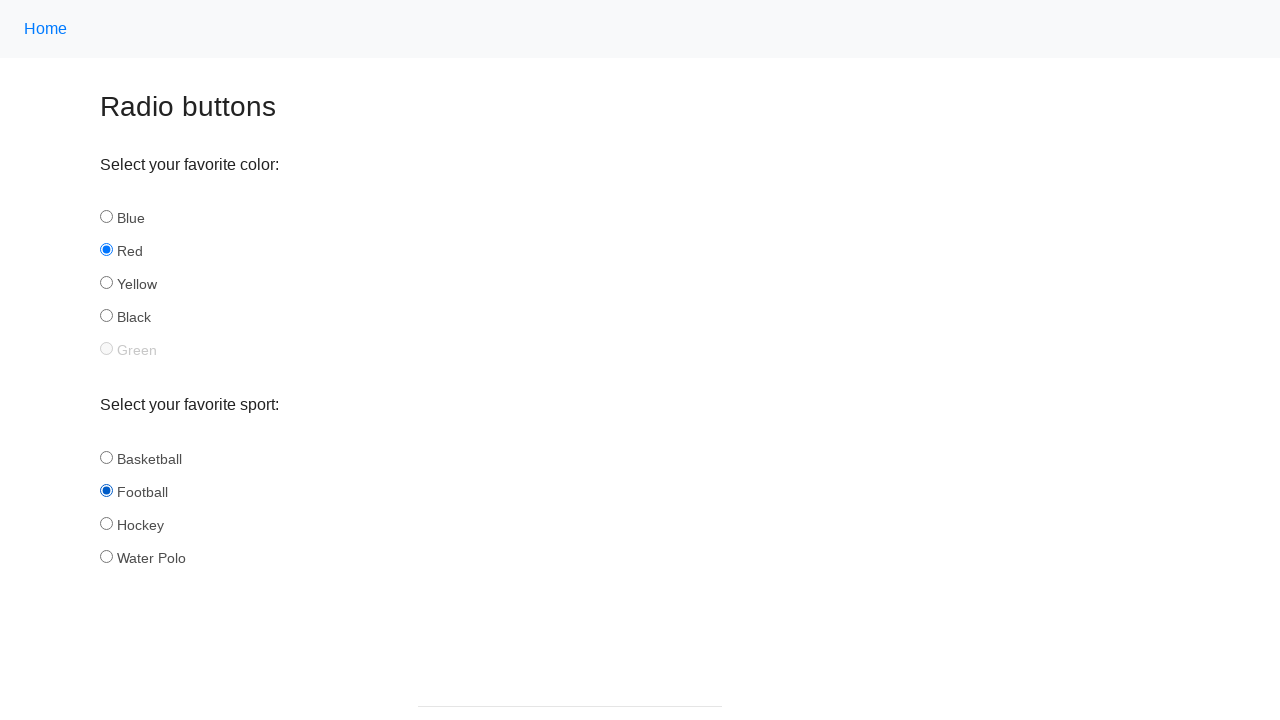

Verified football radio button is checked
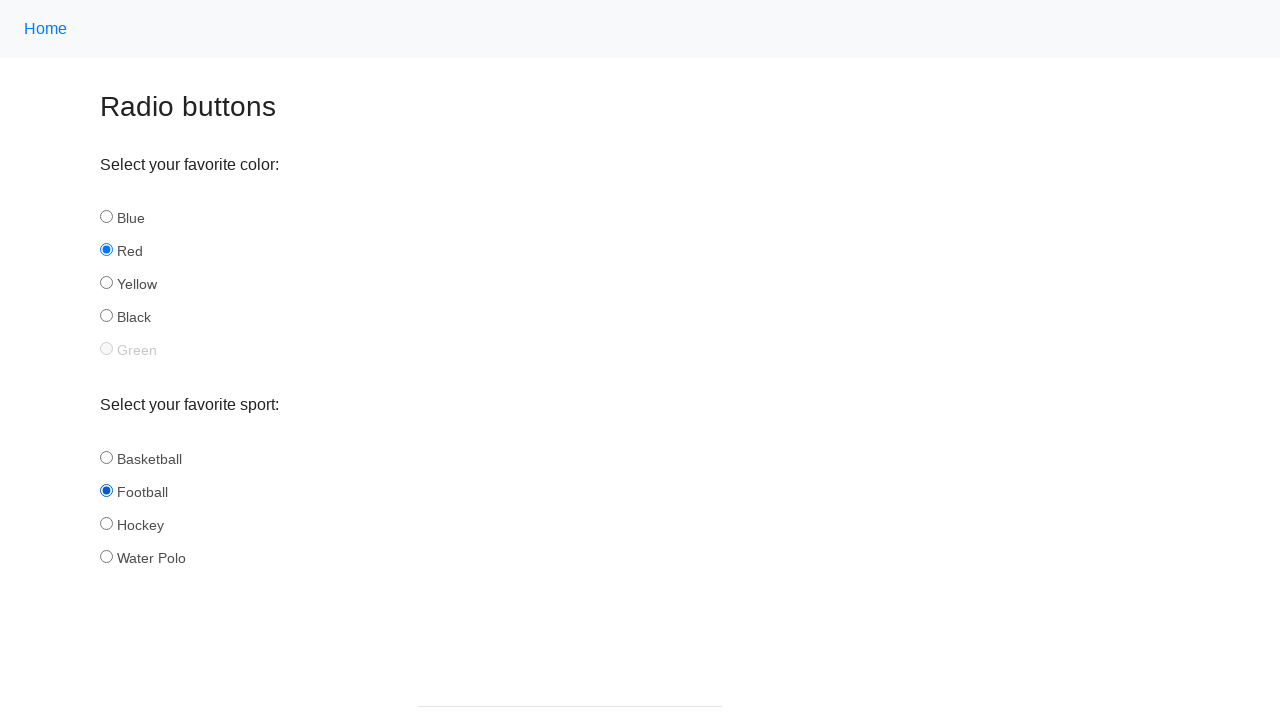

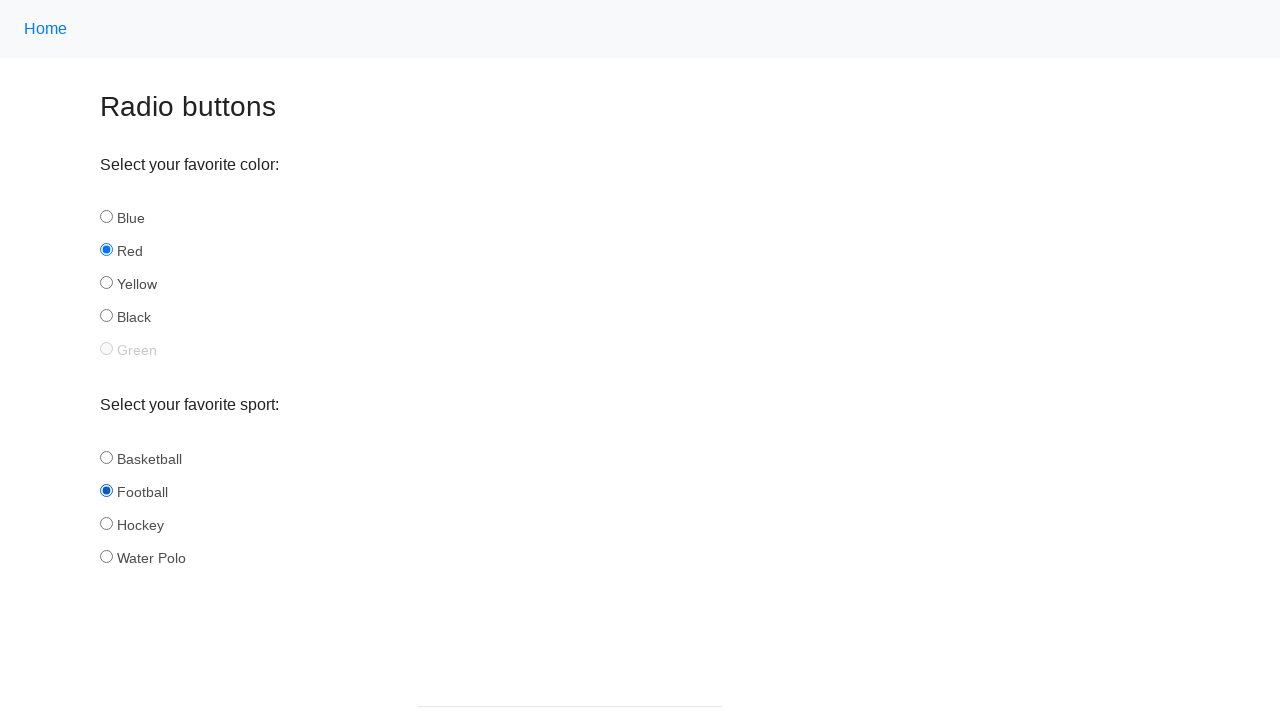